Navigates to a Domestika profile page and clicks on elements with specific class names

Starting URL: https://www.domestika.org/es/ymicamiseta

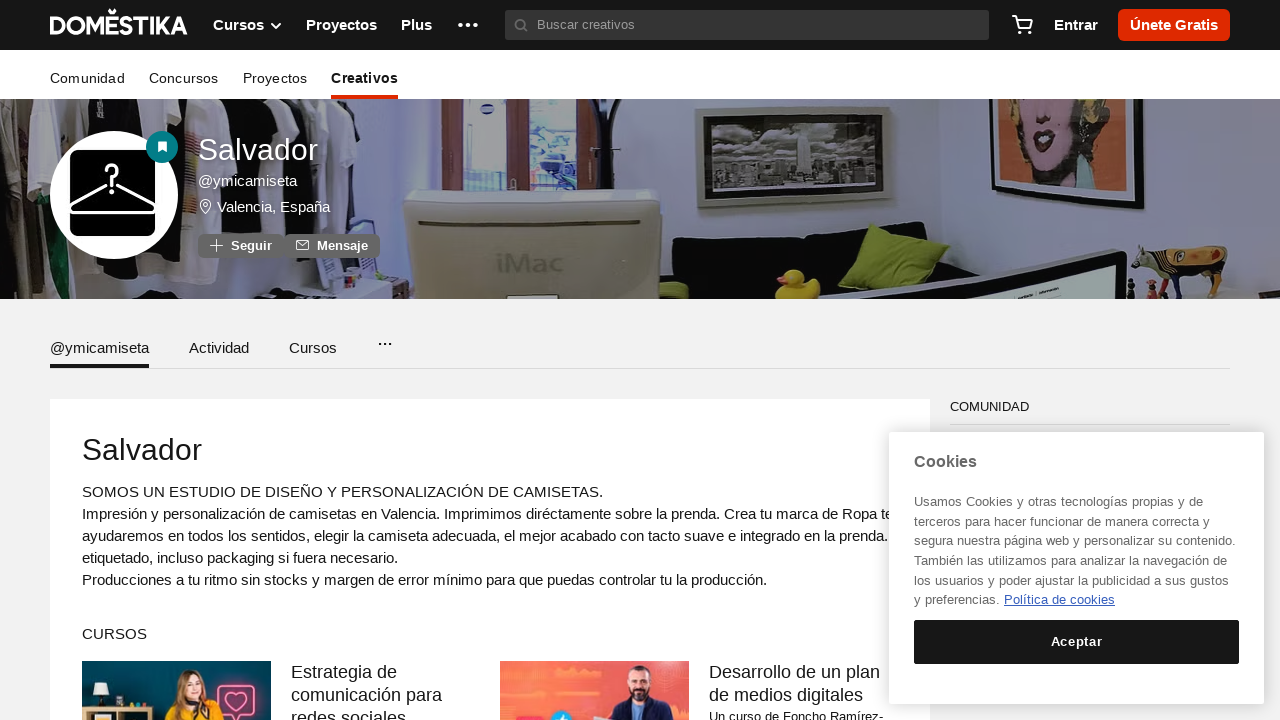

Navigated to Domestika profile page
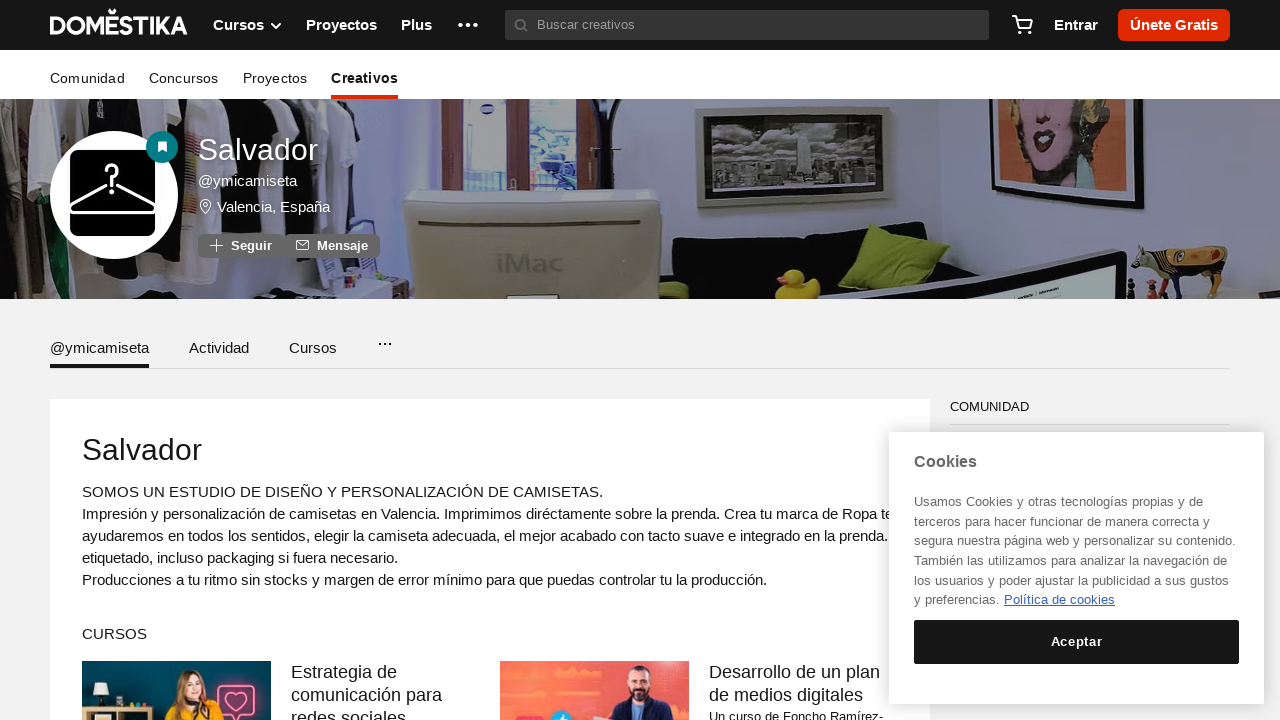

Clicked element with class 'a-placeholder' at (176, 667) on .a-placeholder
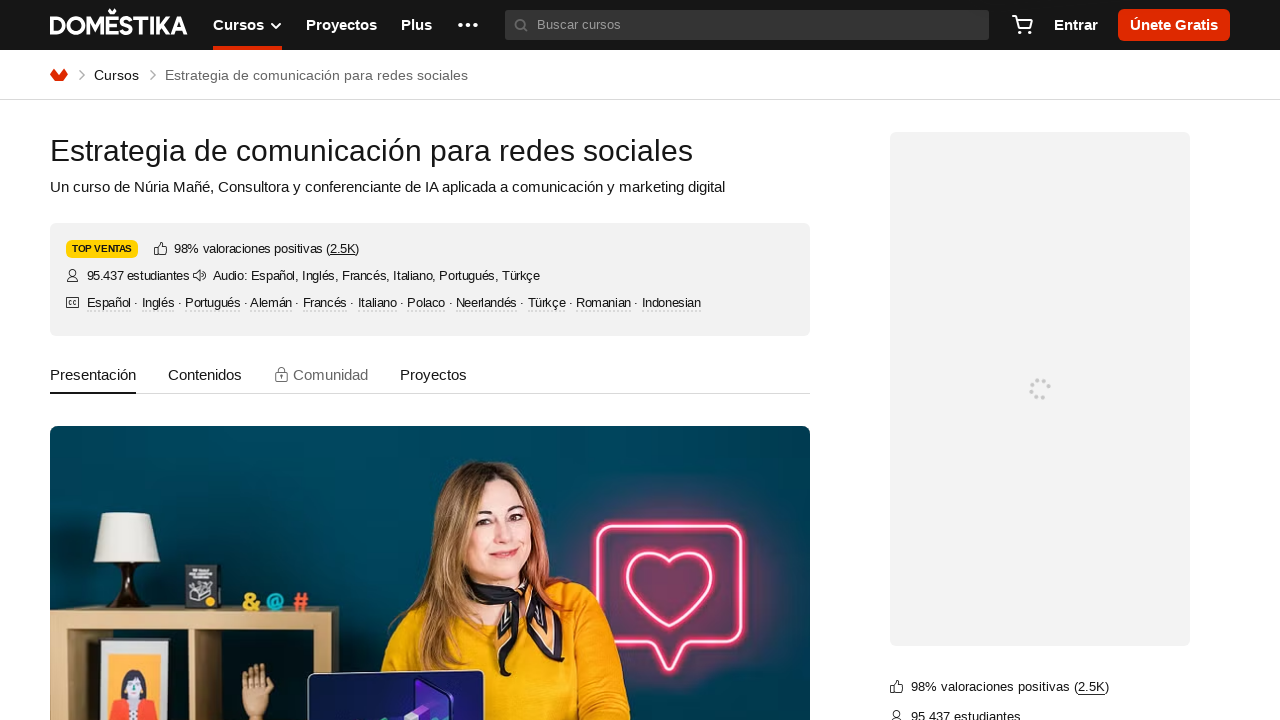

Waited 2 seconds for page response
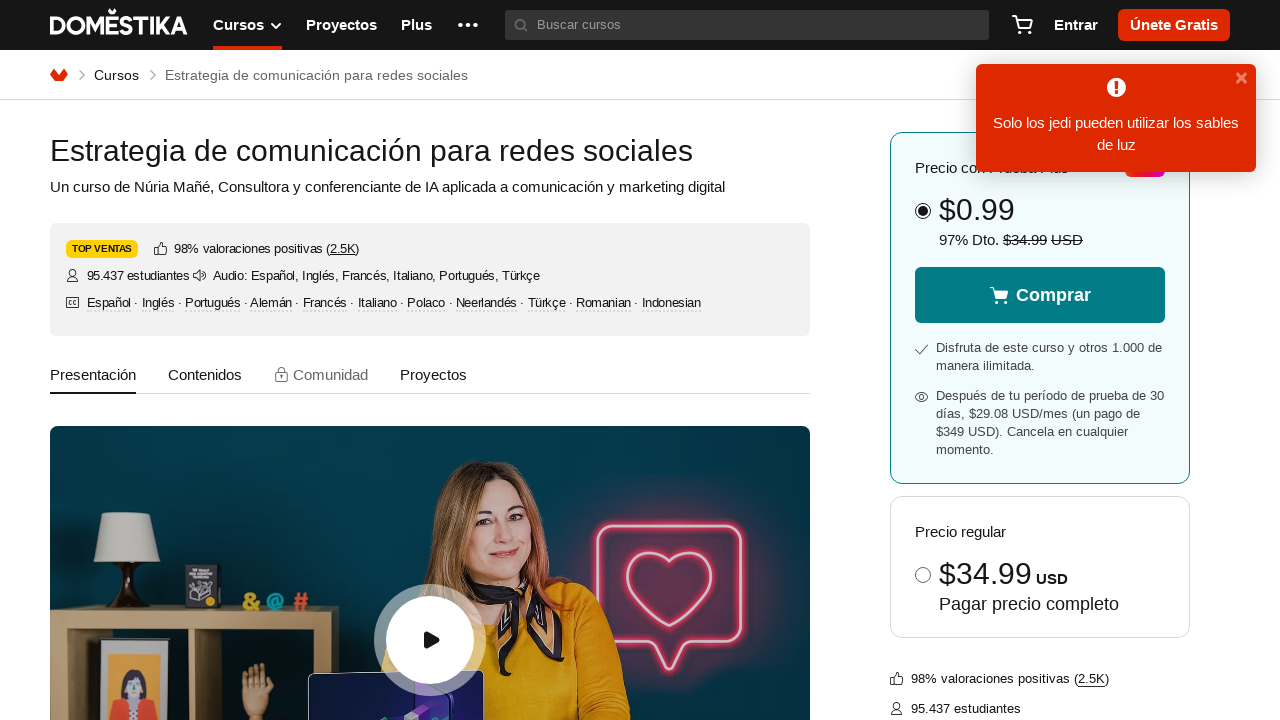

Clicked element with class 'js-amplitude-track' at (248, 25) on .js-amplitude-track
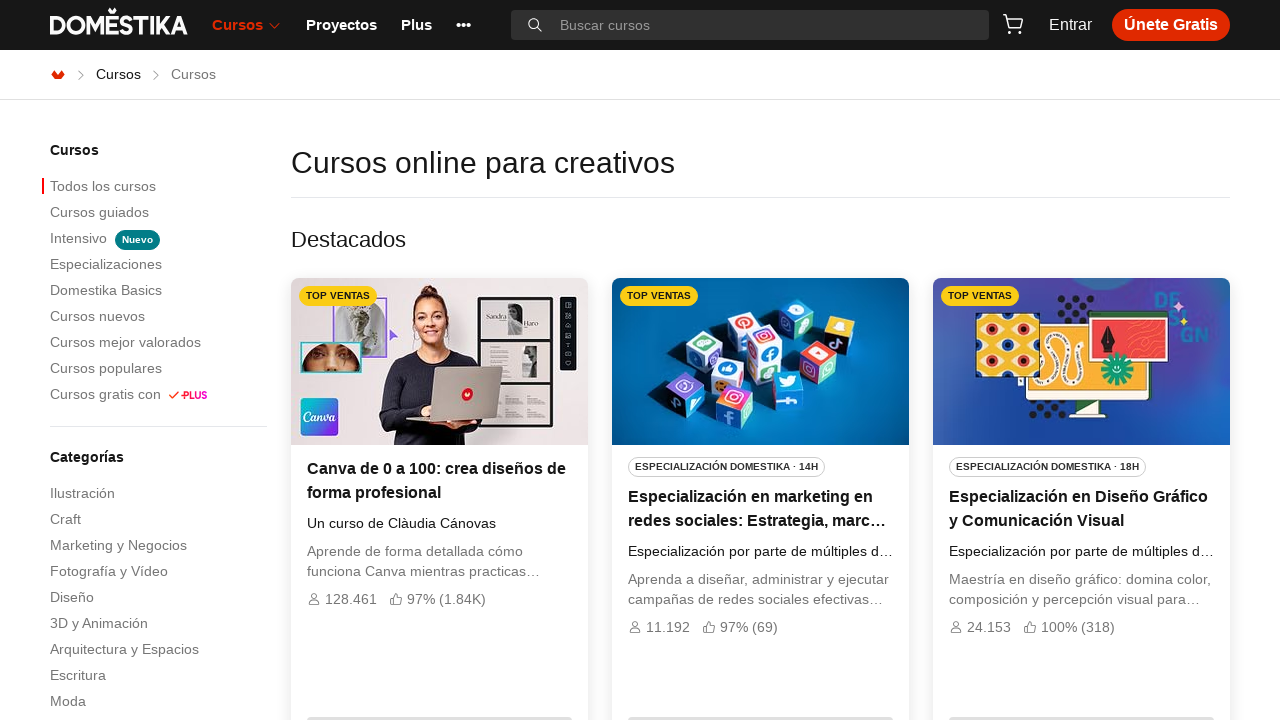

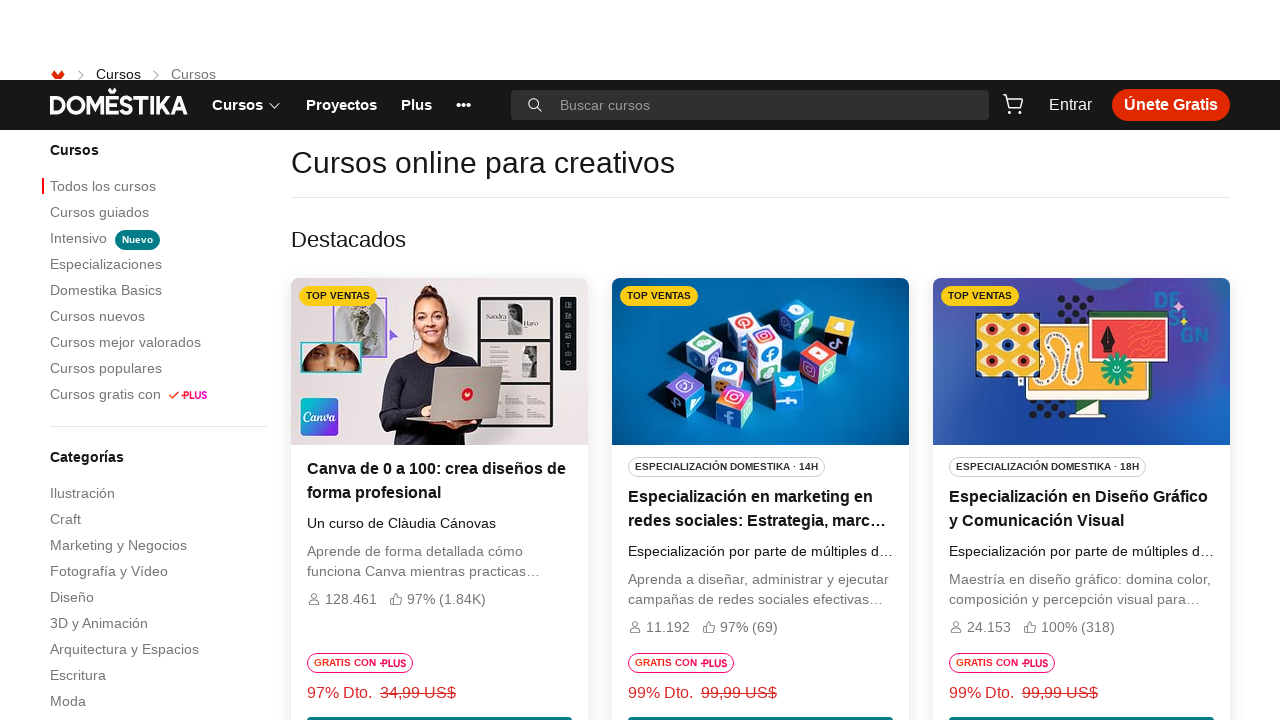